Tests navigation by clicking on a homepage link and verifying the URL changes from the actions page

Starting URL: https://acctabootcamp.github.io/site/examples/actions

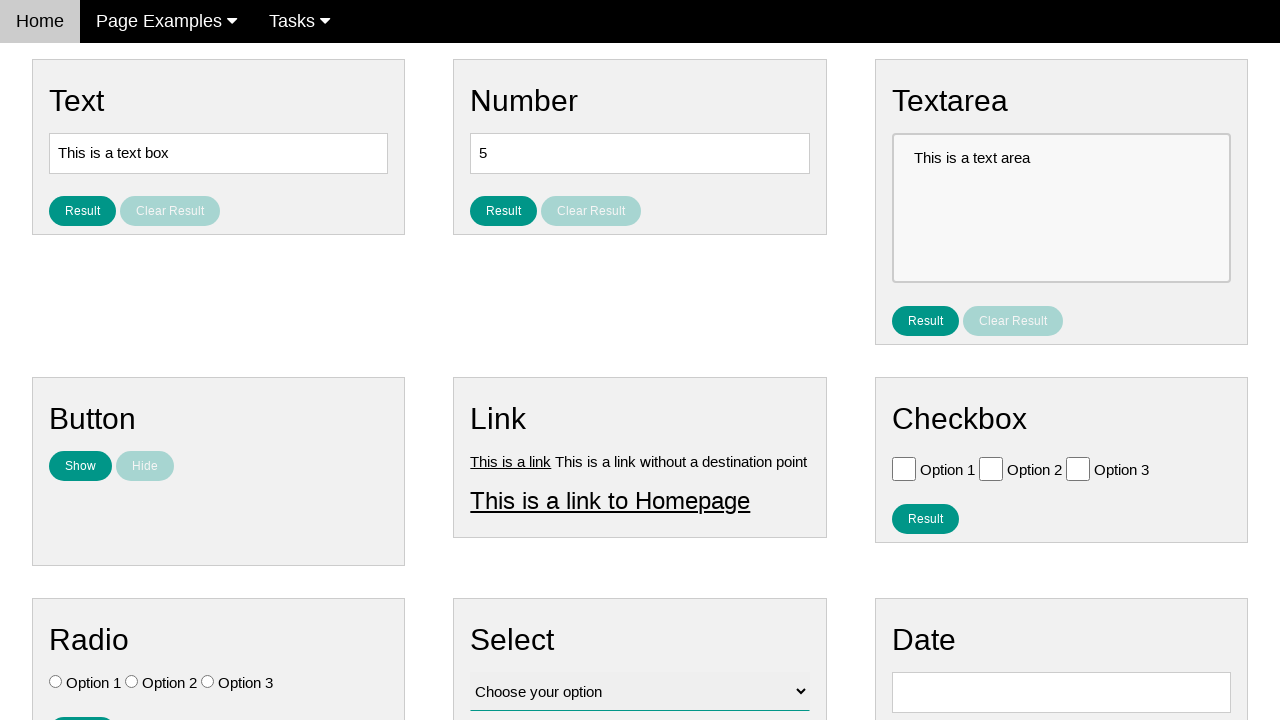

Clicked on homepage link from actions page at (610, 500) on #homepage_link
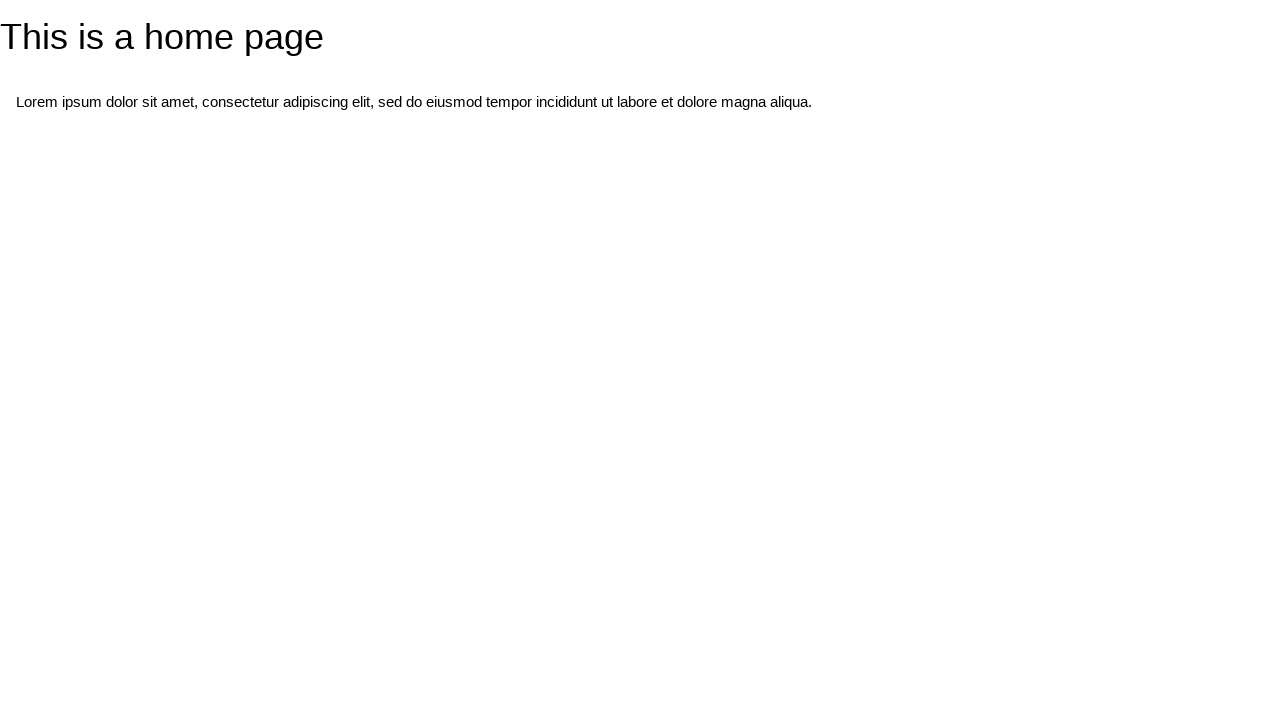

Navigation completed and page loaded
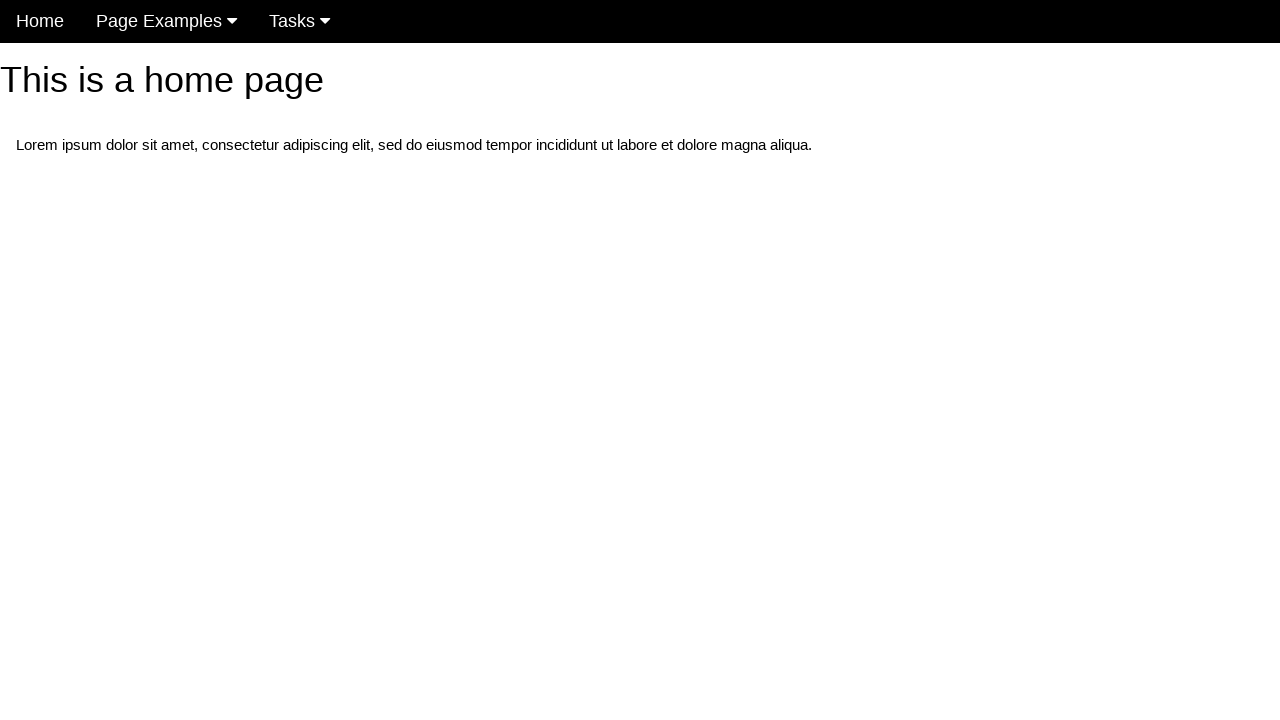

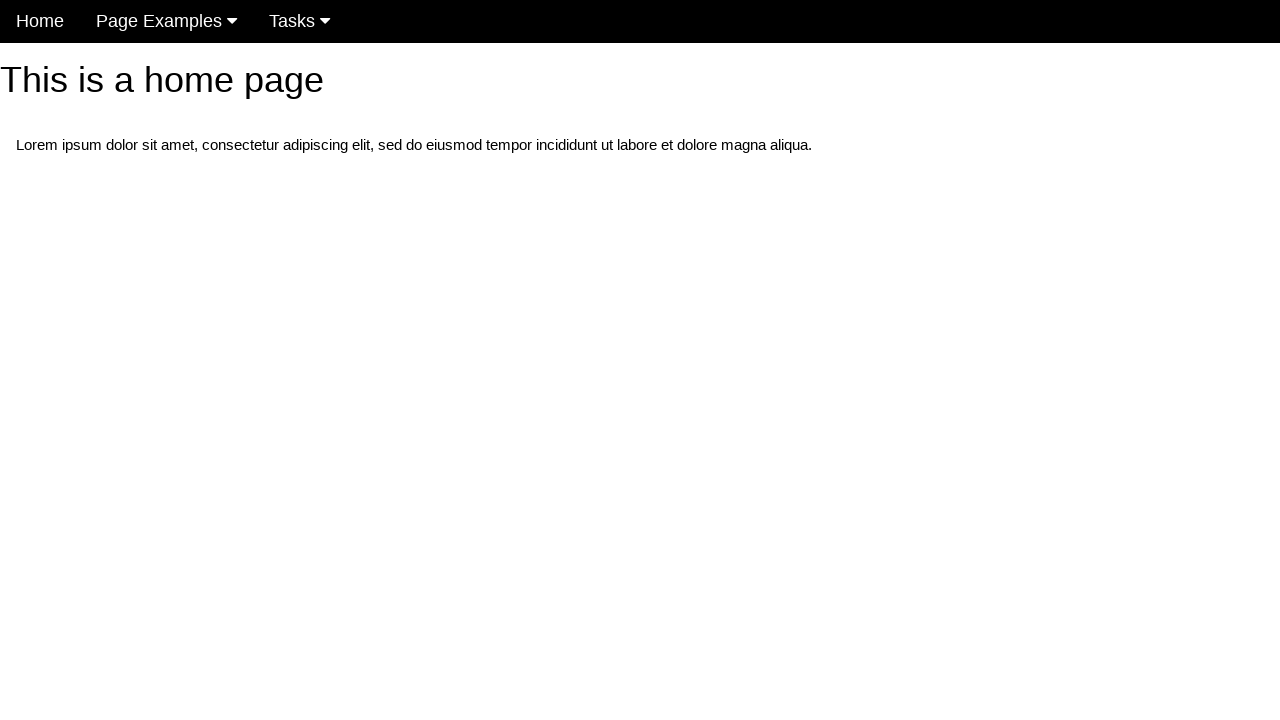